Tests injecting jQuery and jQuery Growl library into a page via JavaScript execution, then displays various notification messages (default, error, notice, warning) on the page for visual debugging purposes.

Starting URL: http://the-internet.herokuapp.com

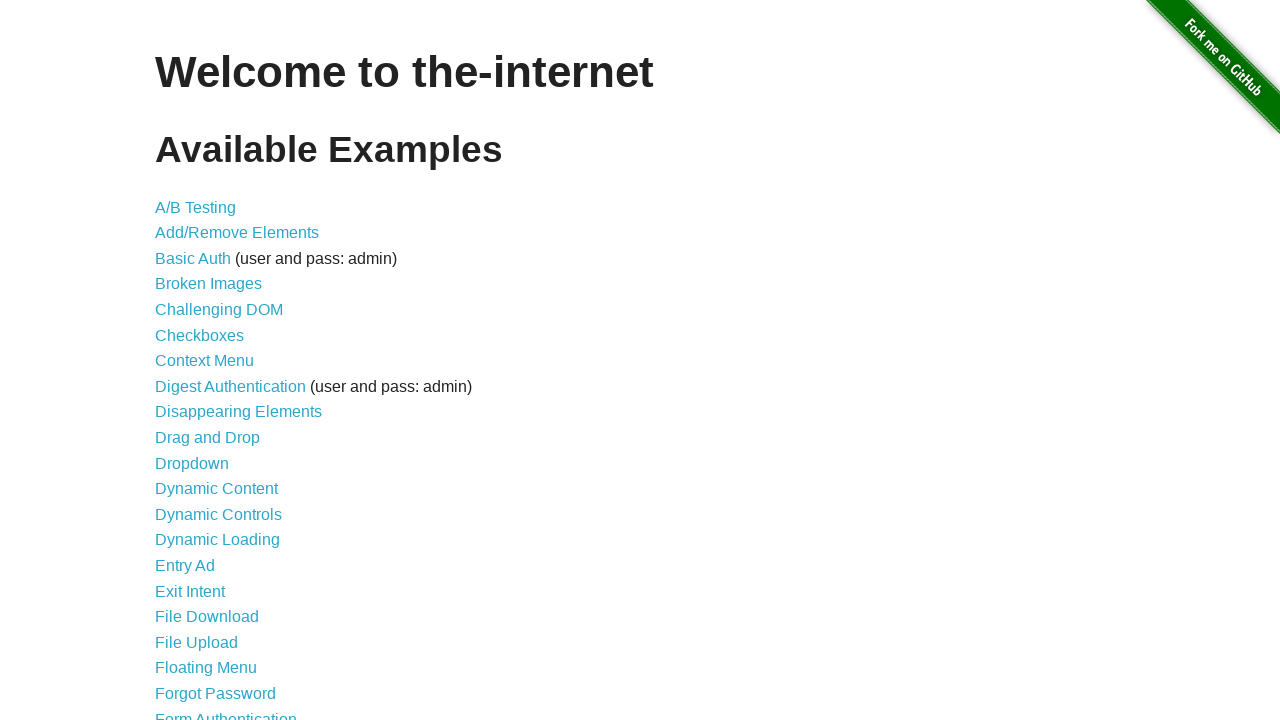

Injected jQuery library into page if not already present
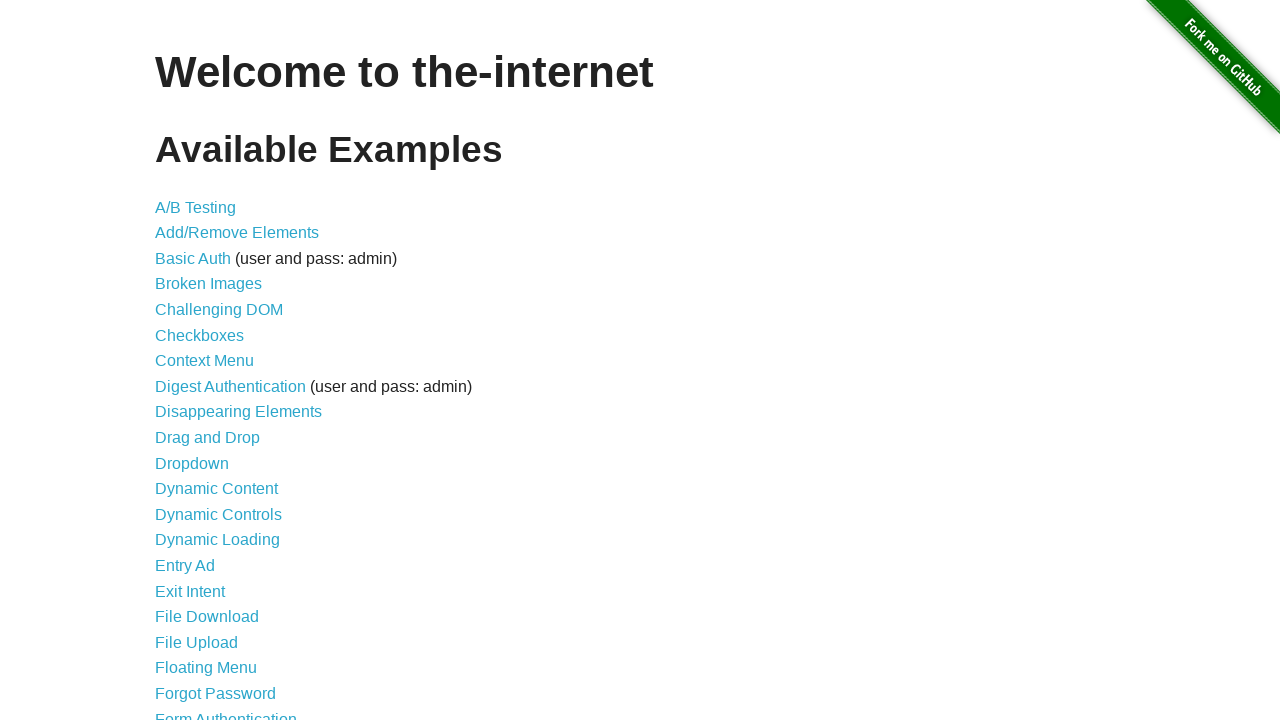

Loaded jQuery Growl JavaScript library
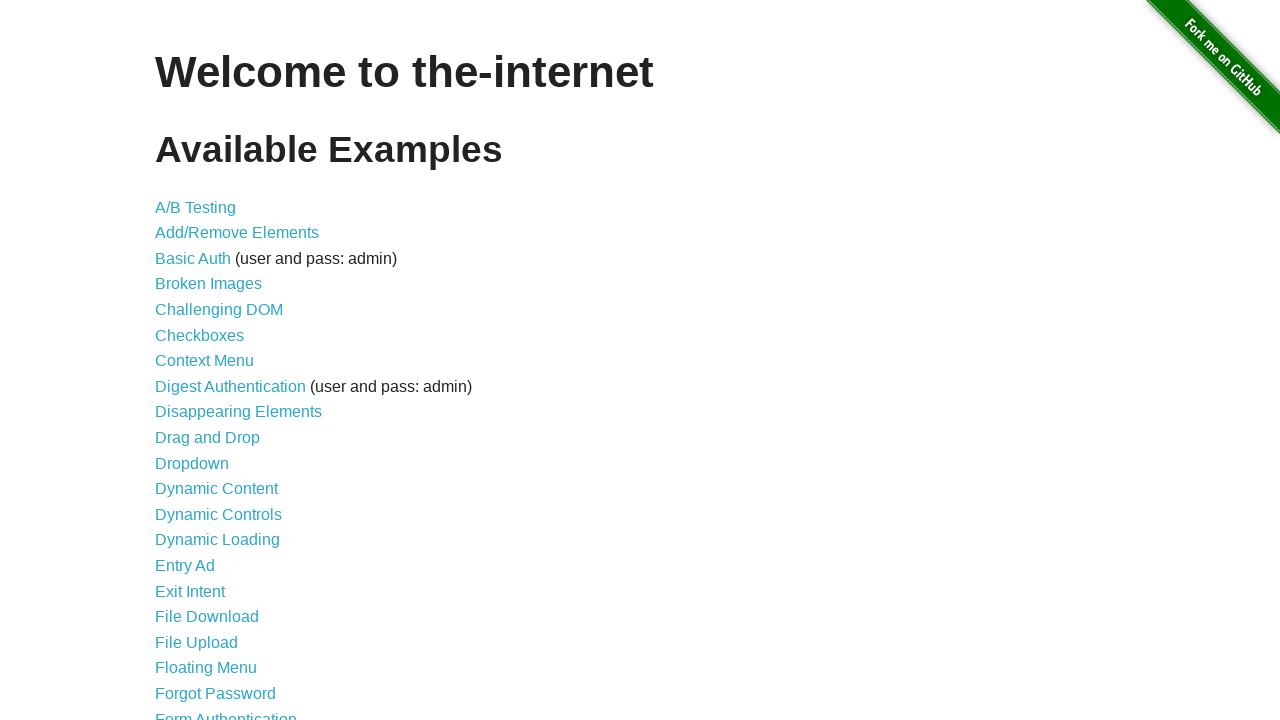

Loaded jQuery Growl CSS styles
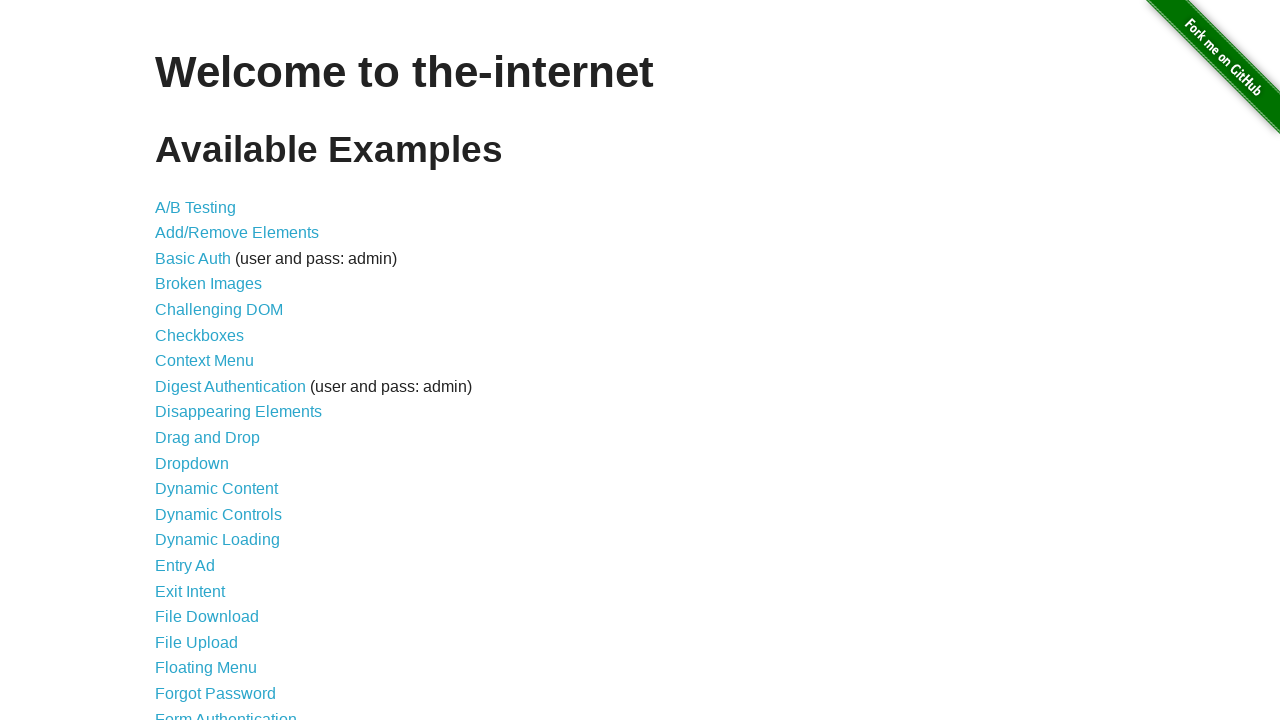

Waited 1 second for jQuery Growl scripts to load
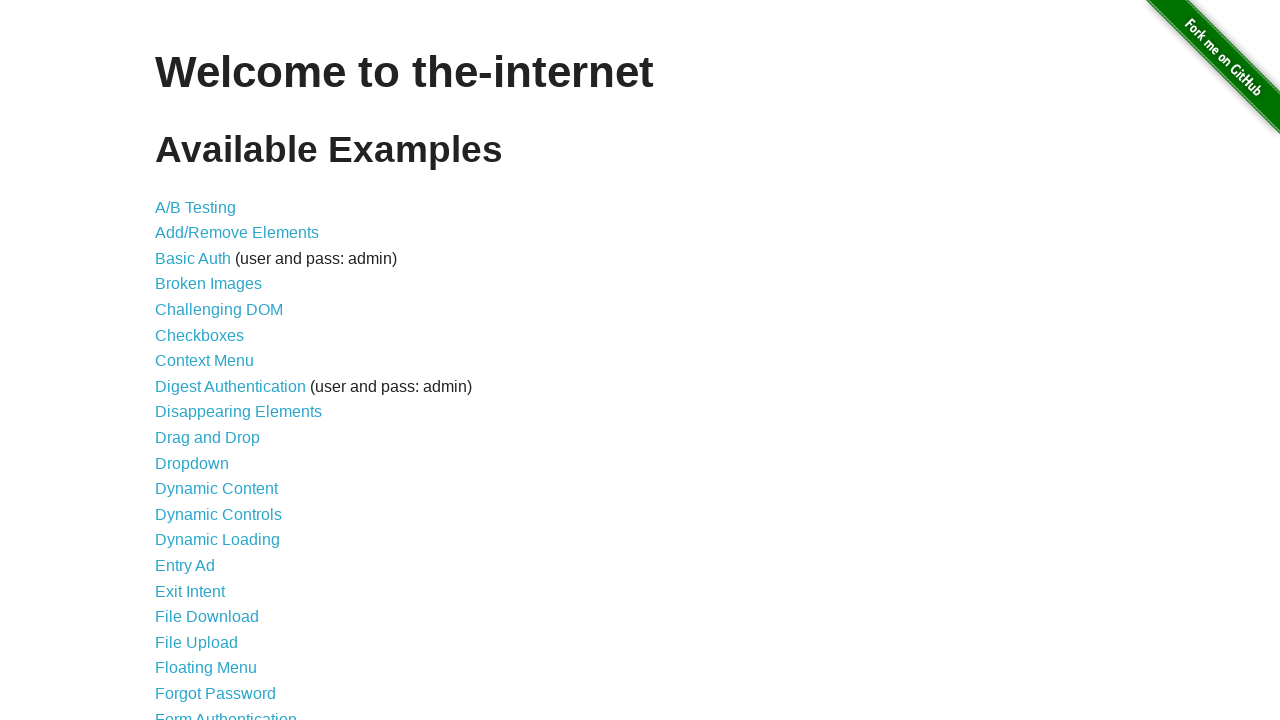

Displayed default growl notification with title 'GET' and message '/'
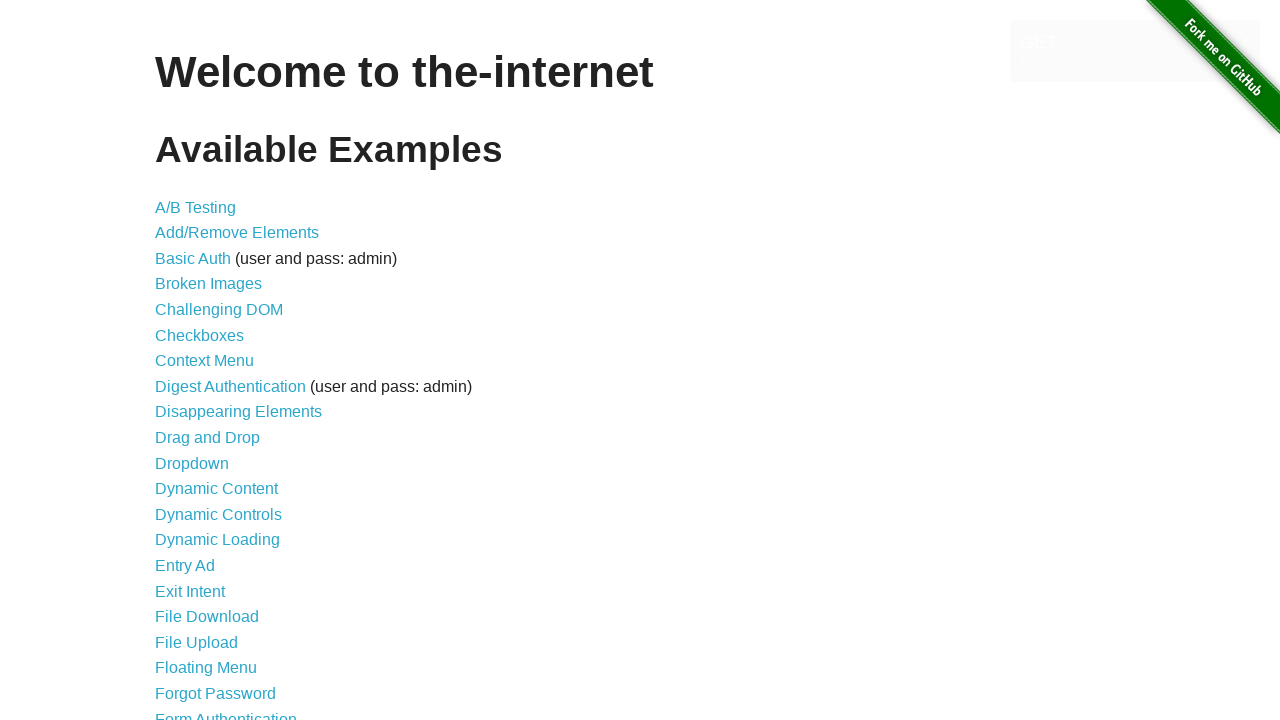

Displayed error growl notification
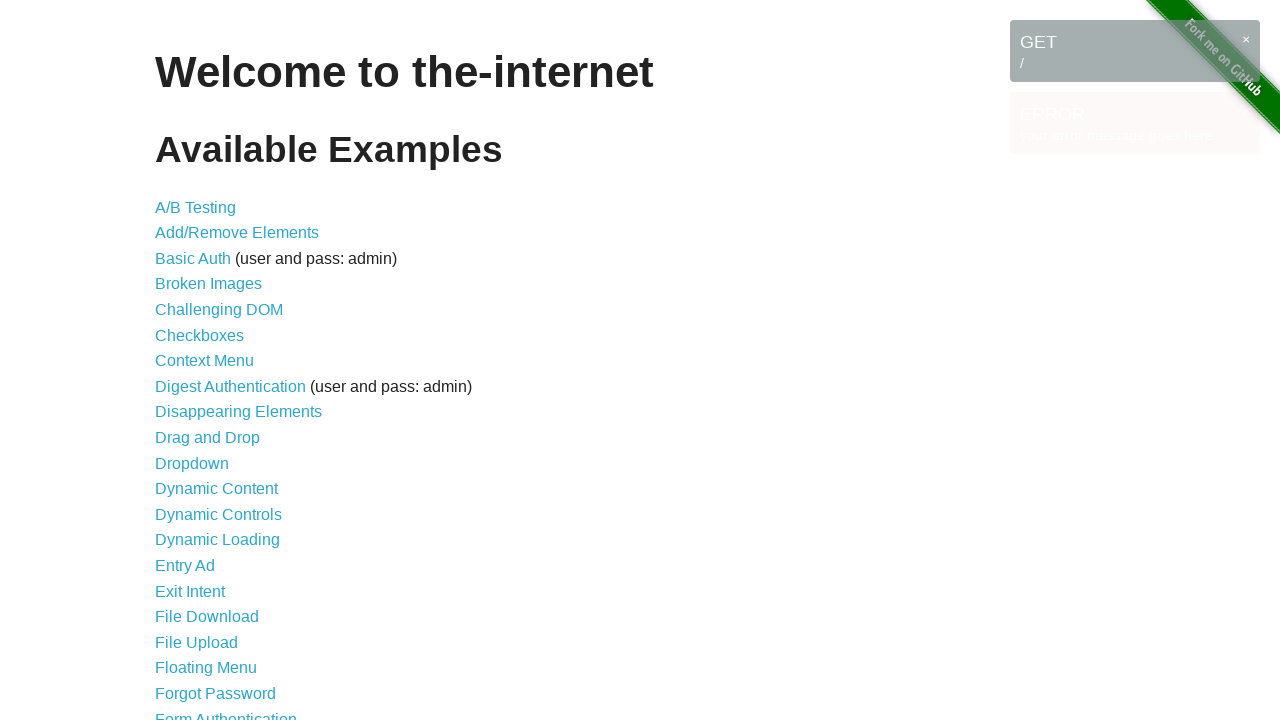

Displayed notice growl notification
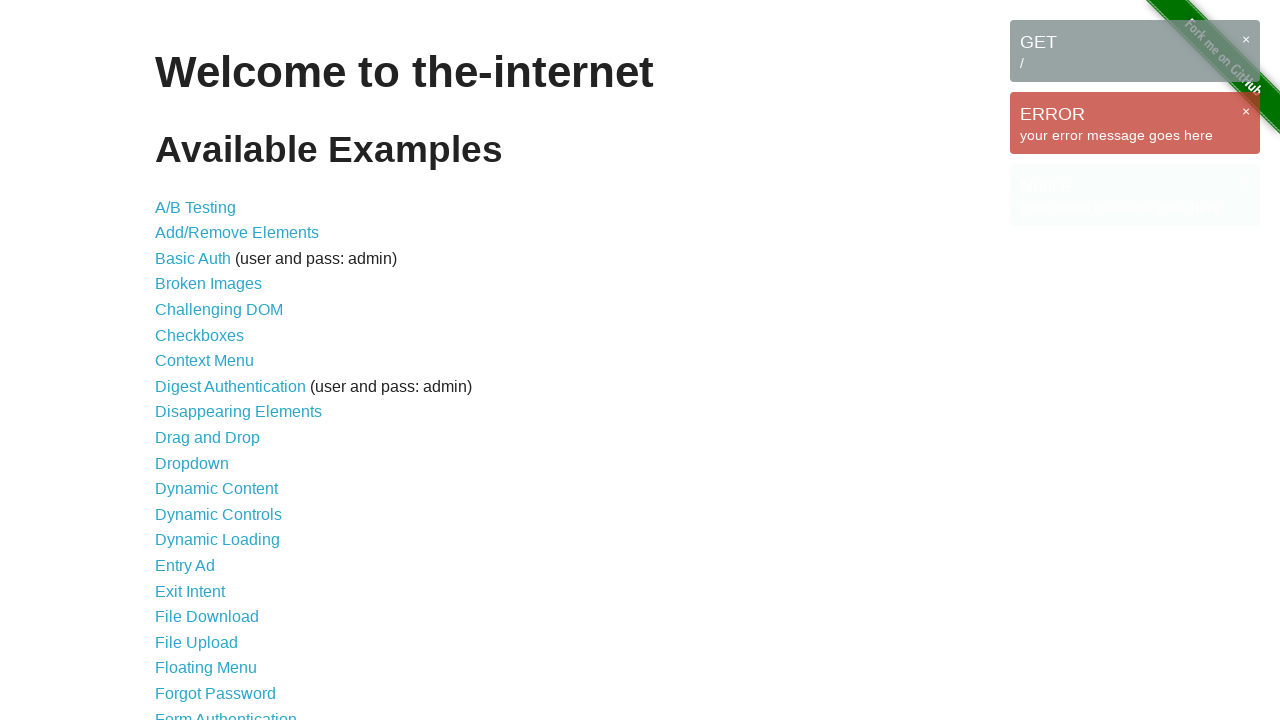

Displayed warning growl notification
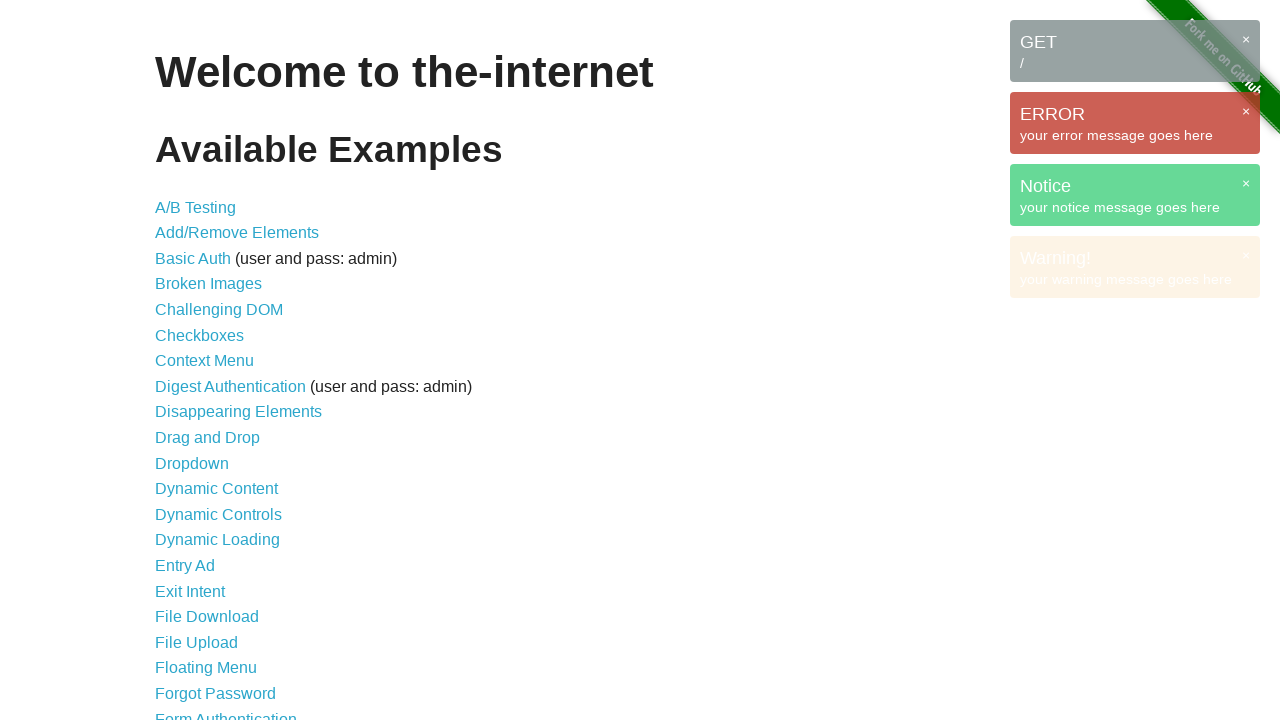

Waited 3 seconds to view all growl notifications
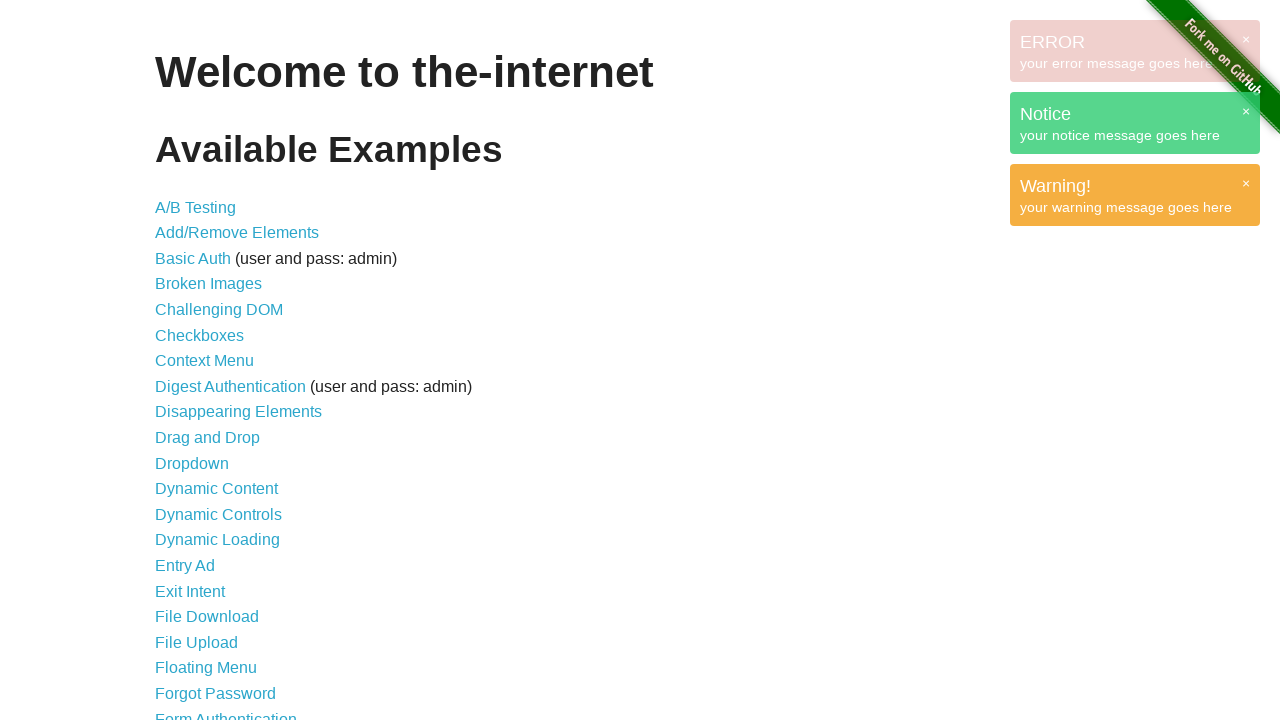

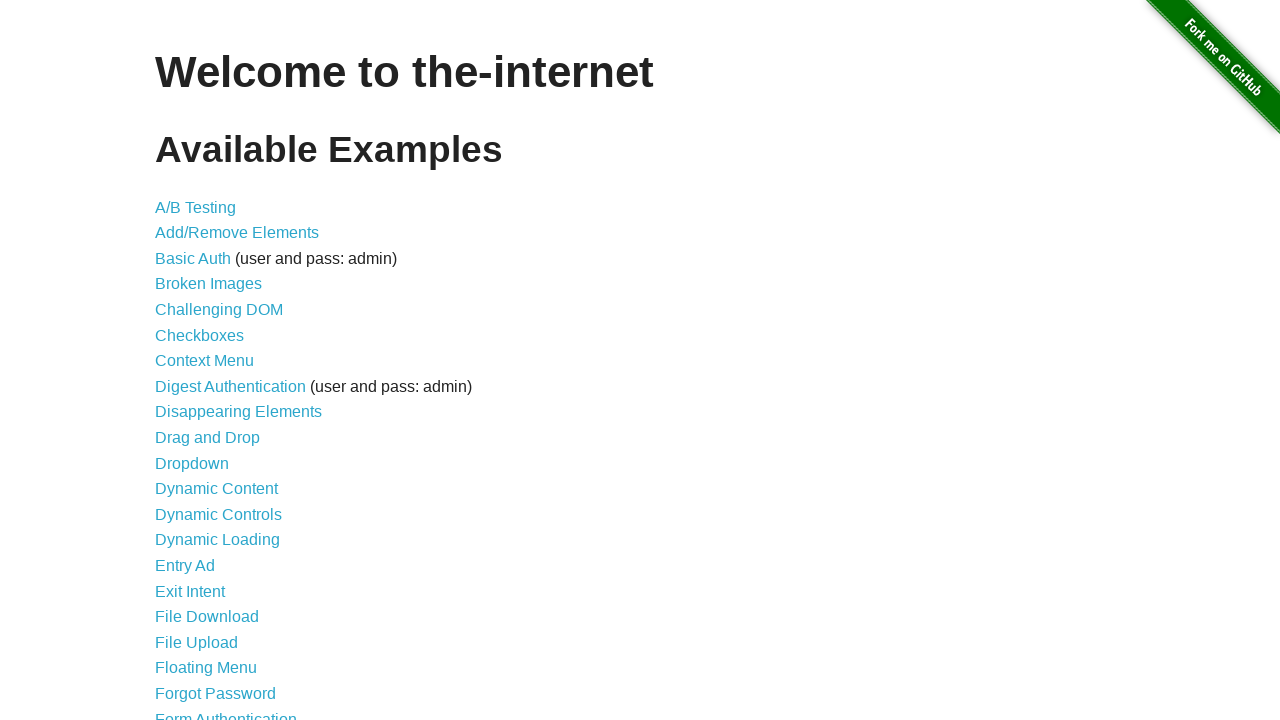